Tests signup form validation by attempting to register with an already existing email address

Starting URL: https://skwadlink.com/signup

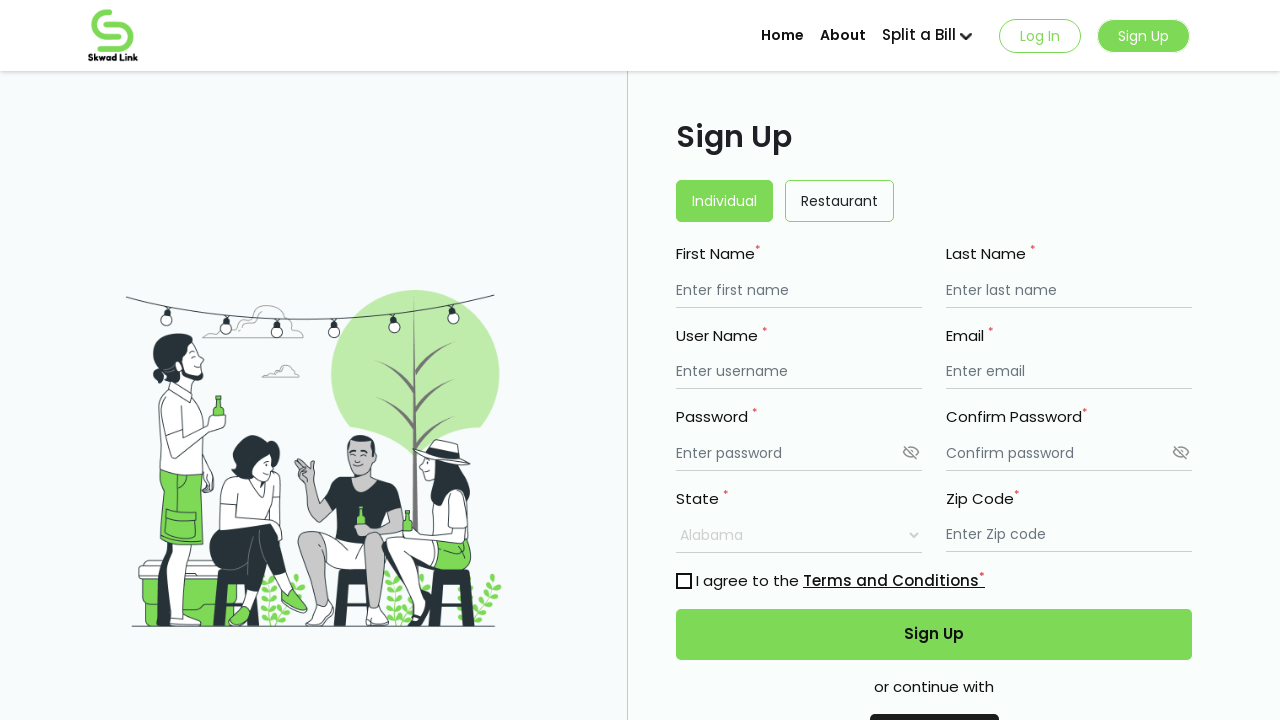

Clicked signup button at (1144, 36) on .signup
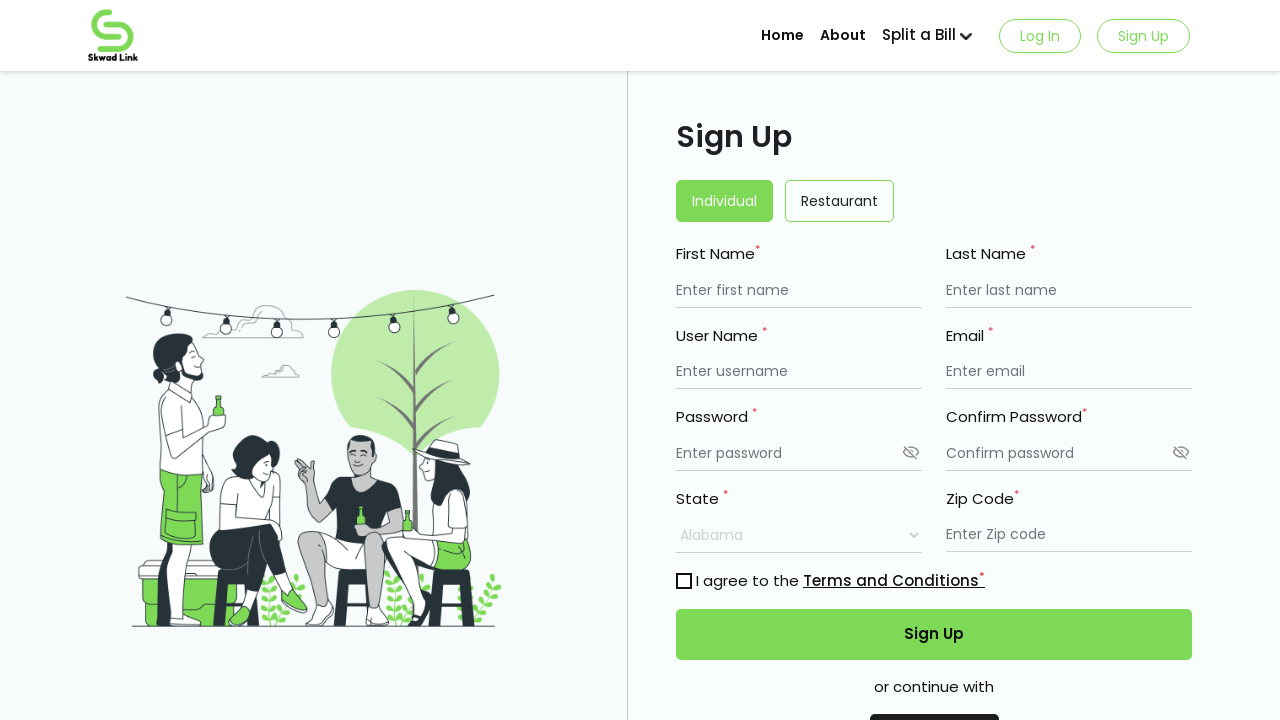

Filled firstname field with 'haks' on #firstname
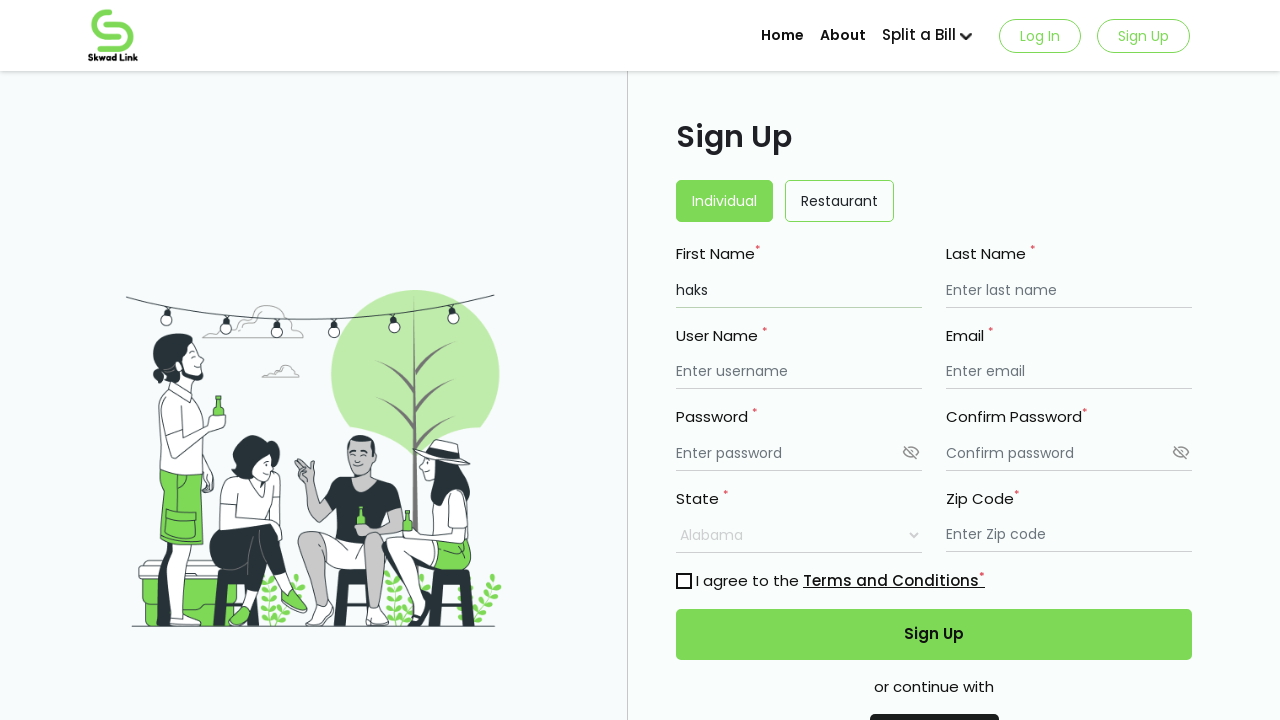

Filled lastname field with 'Doe12' on #lastname
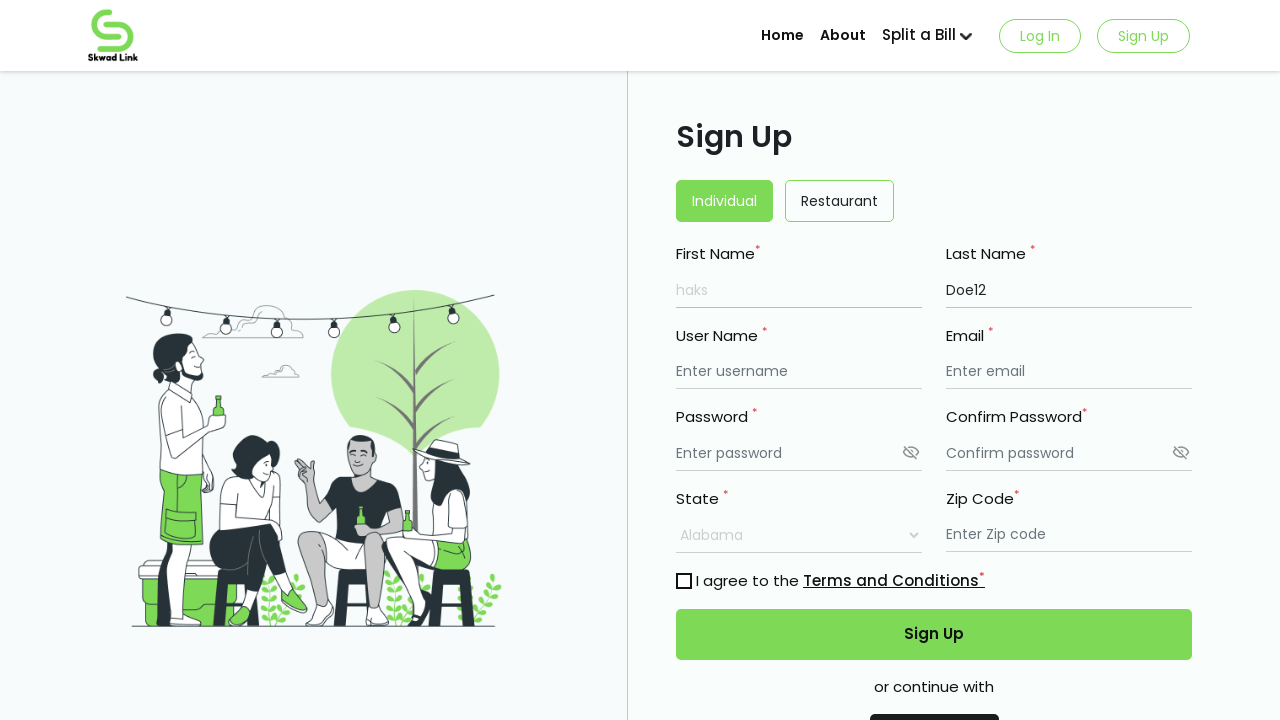

Filled username field with 'JACKSON12345' on #username
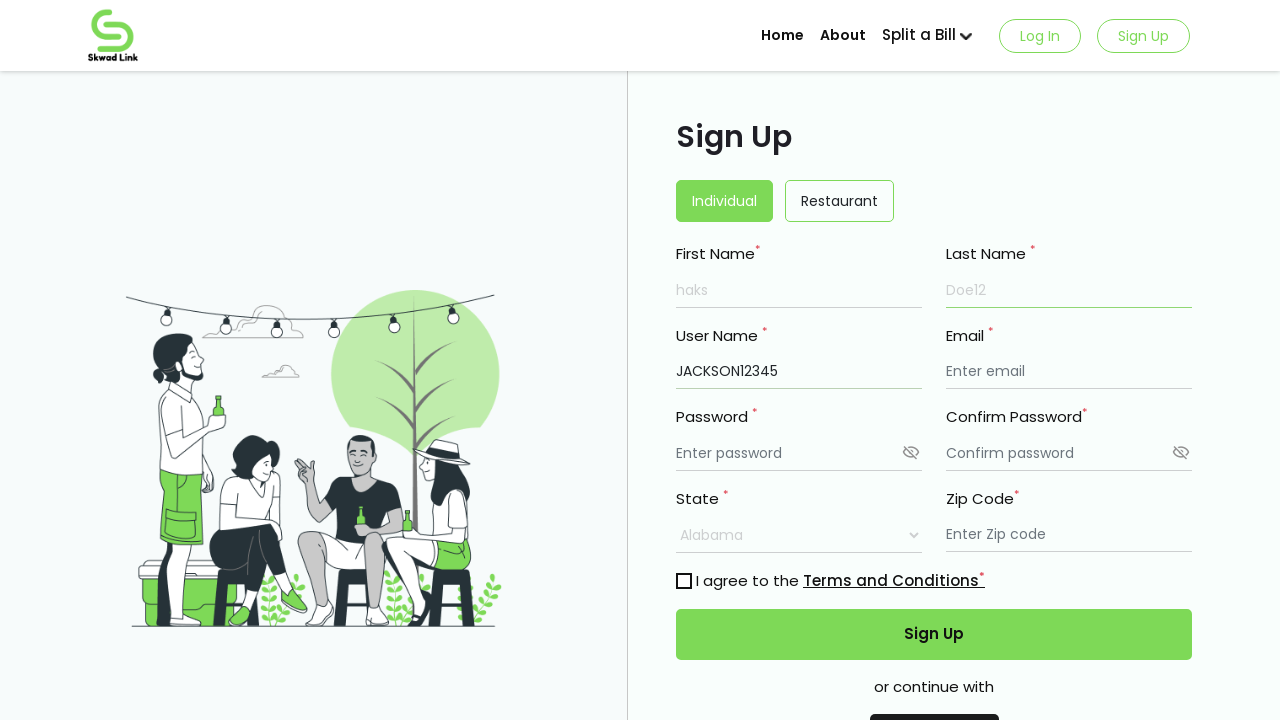

Filled email field with already existing email 'amelia@yopmail.com' on #email
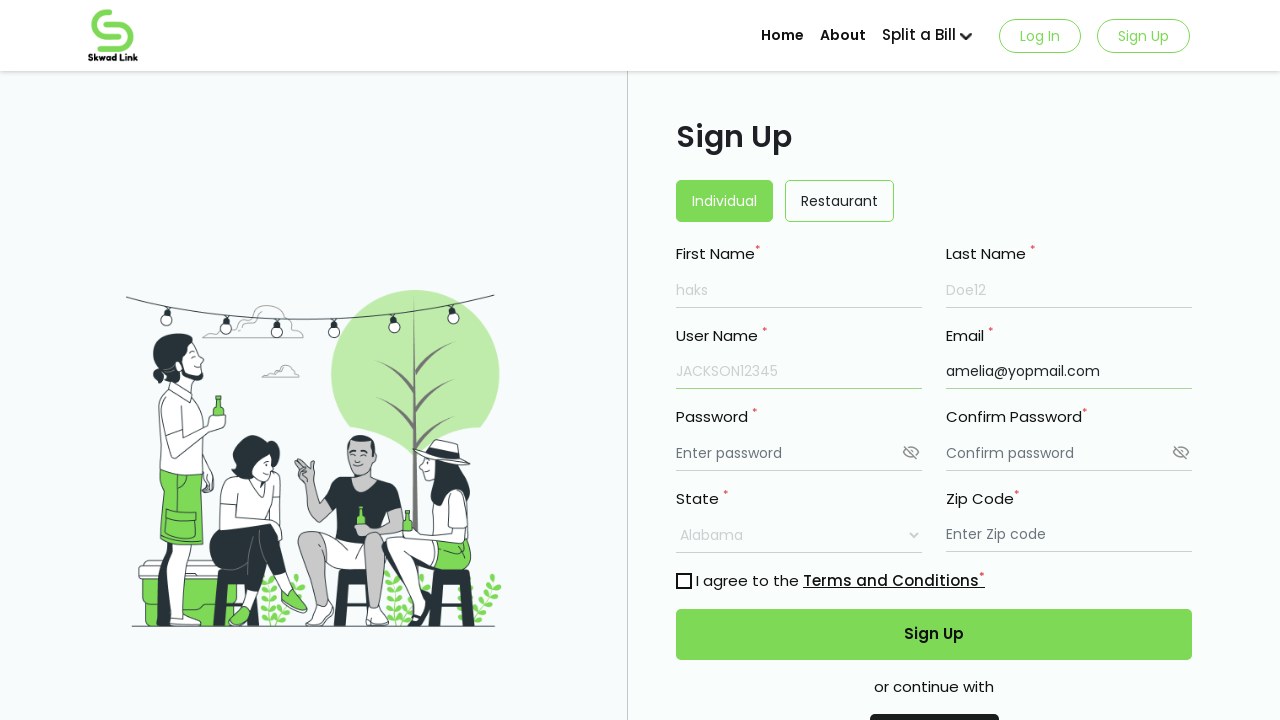

Filled password field with '123456' on #password
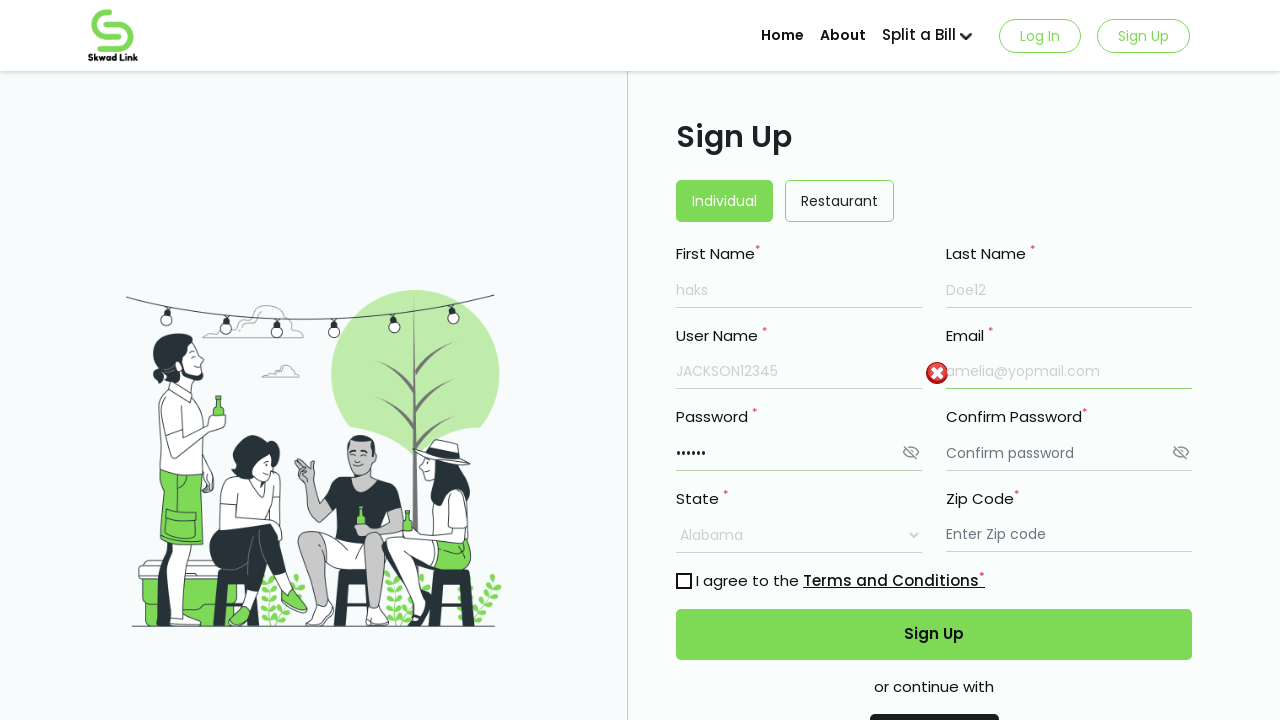

Filled confirm password field with '123456' on #cpassword
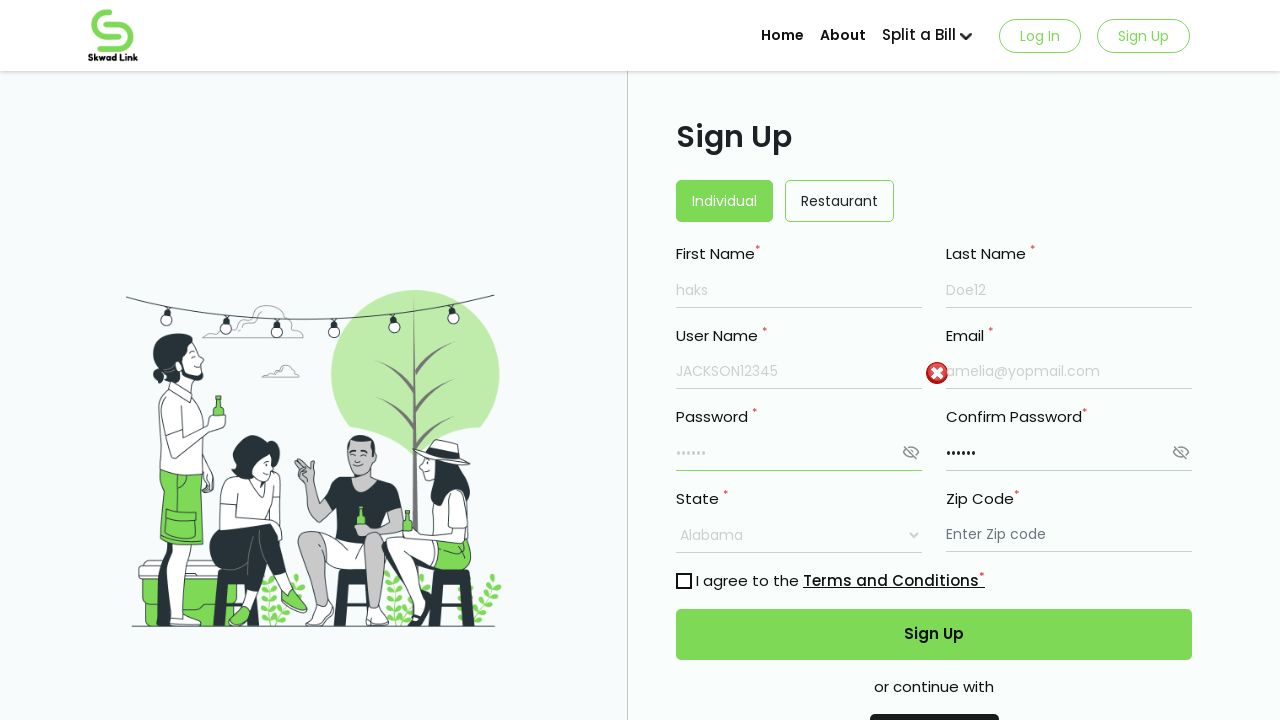

Toggled password visibility at (911, 452) on xpath=//img[@class='hide_icon passwordImg']
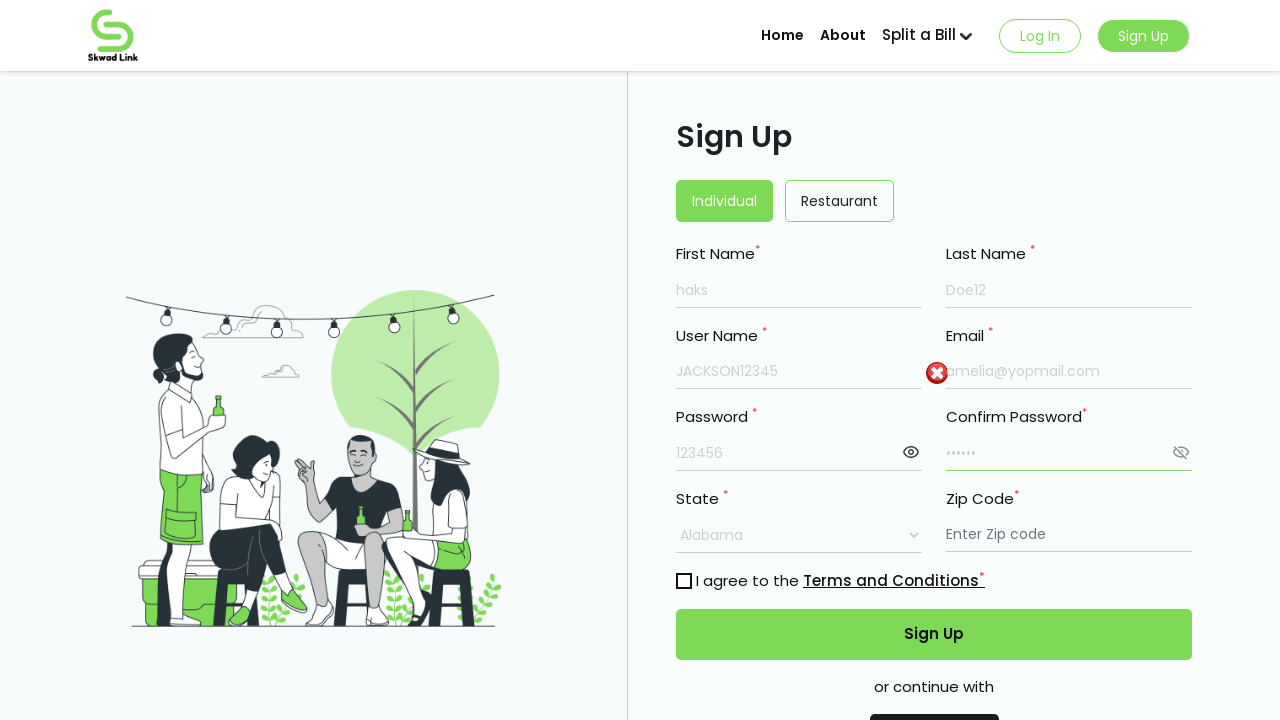

Toggled confirm password visibility at (1181, 452) on xpath=//img[@class='hide_icon cpasswordImg']
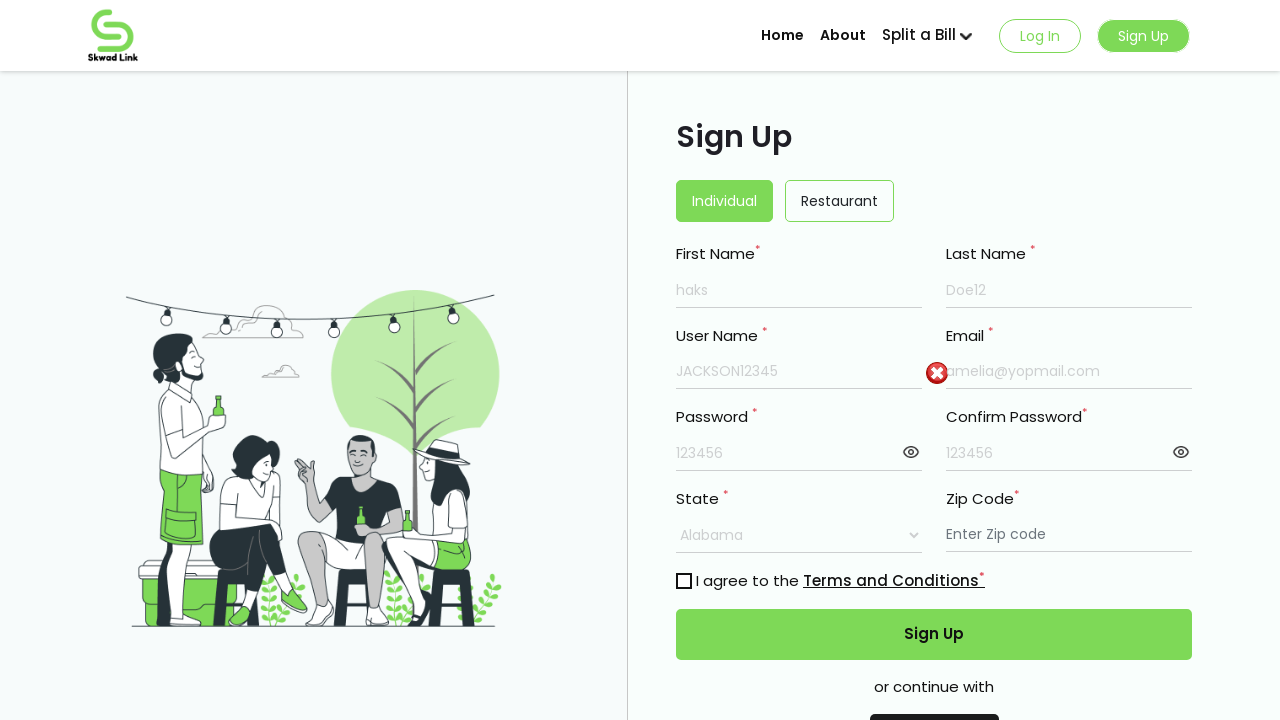

Selected 'Arizona' from state dropdown on select[name='state']
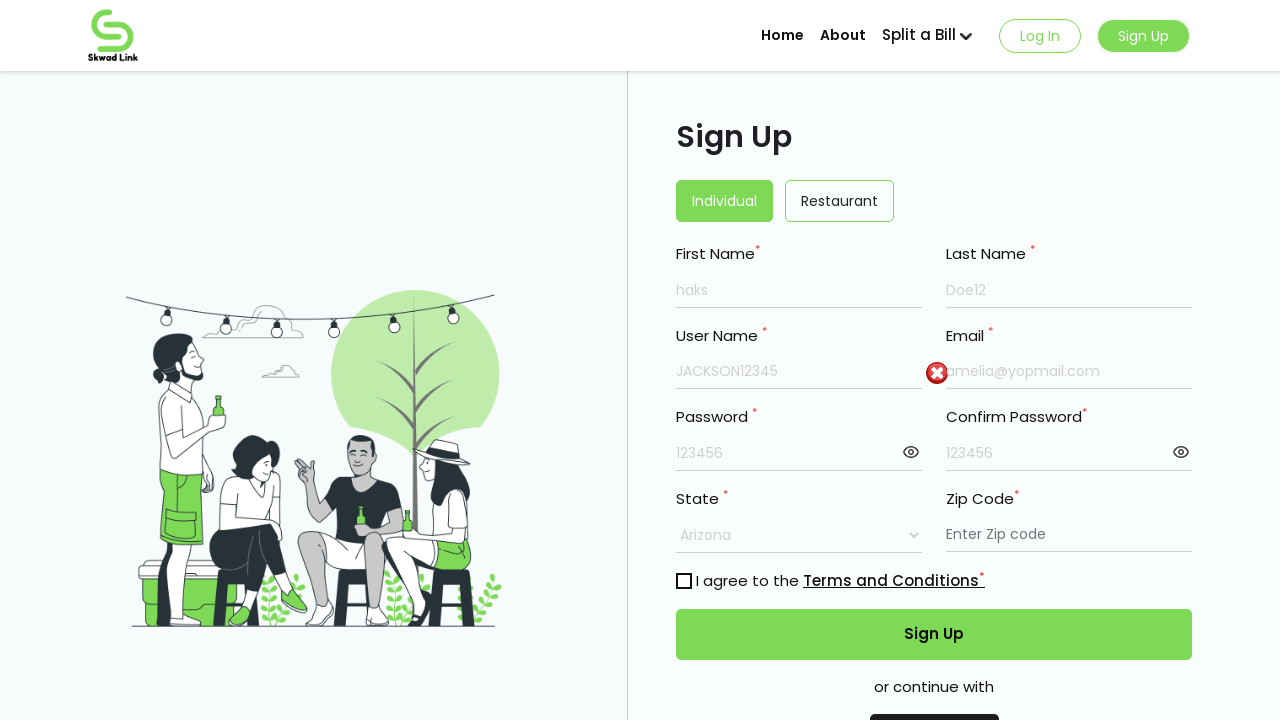

Filled zipcode field with '123456' on #zipcode
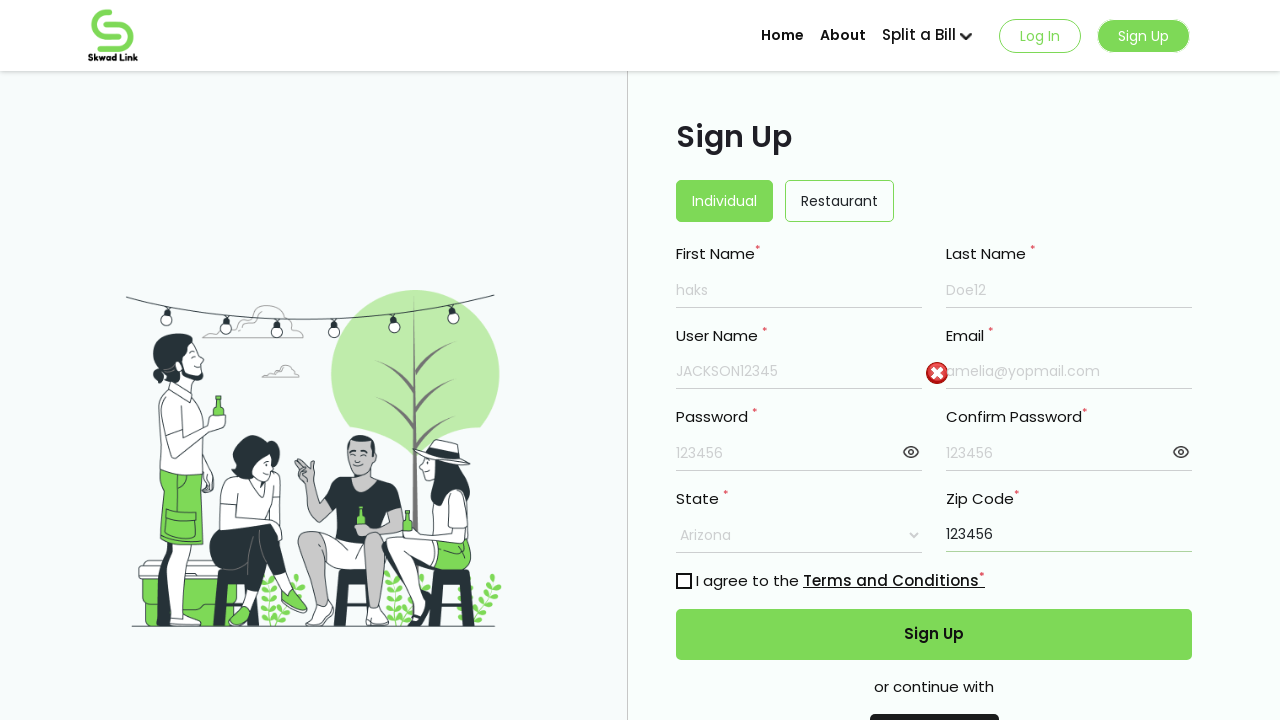

Accepted terms and conditions at (684, 581) on #exampleCheck1
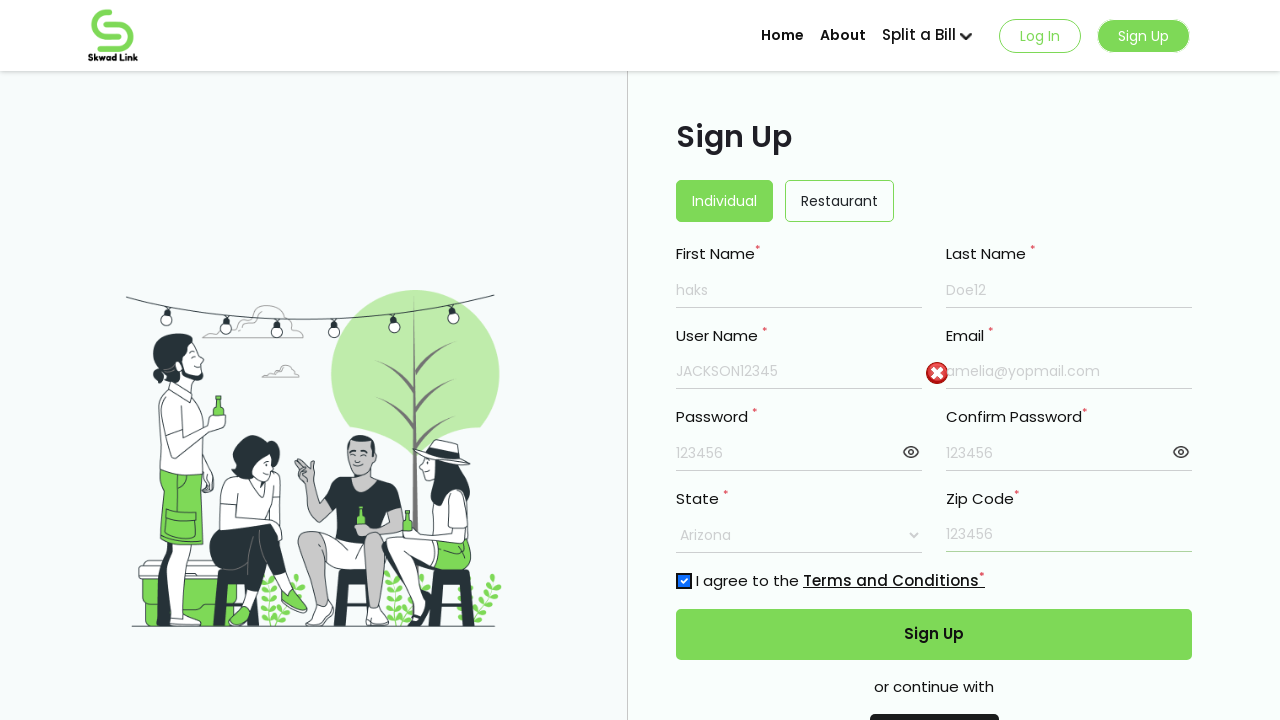

Clicked Sign Up button to submit form at (934, 634) on xpath=//button[normalize-space()='Sign Up']
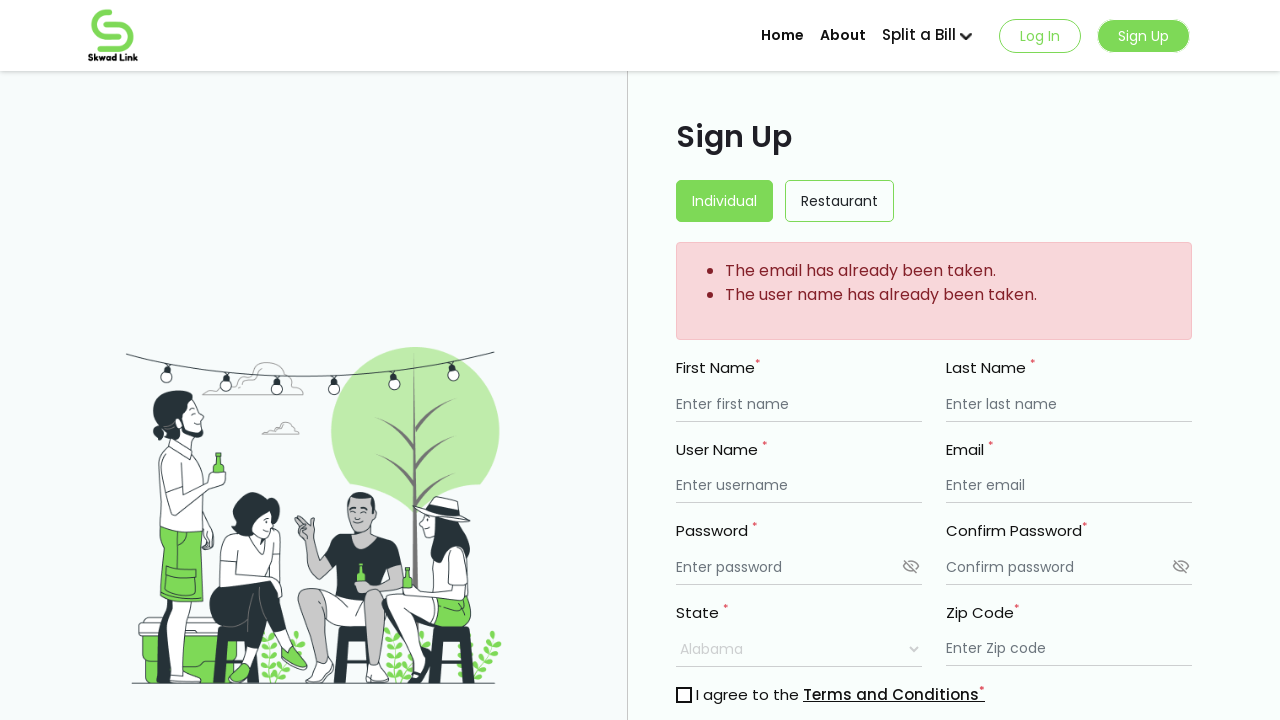

Email already taken error message appeared
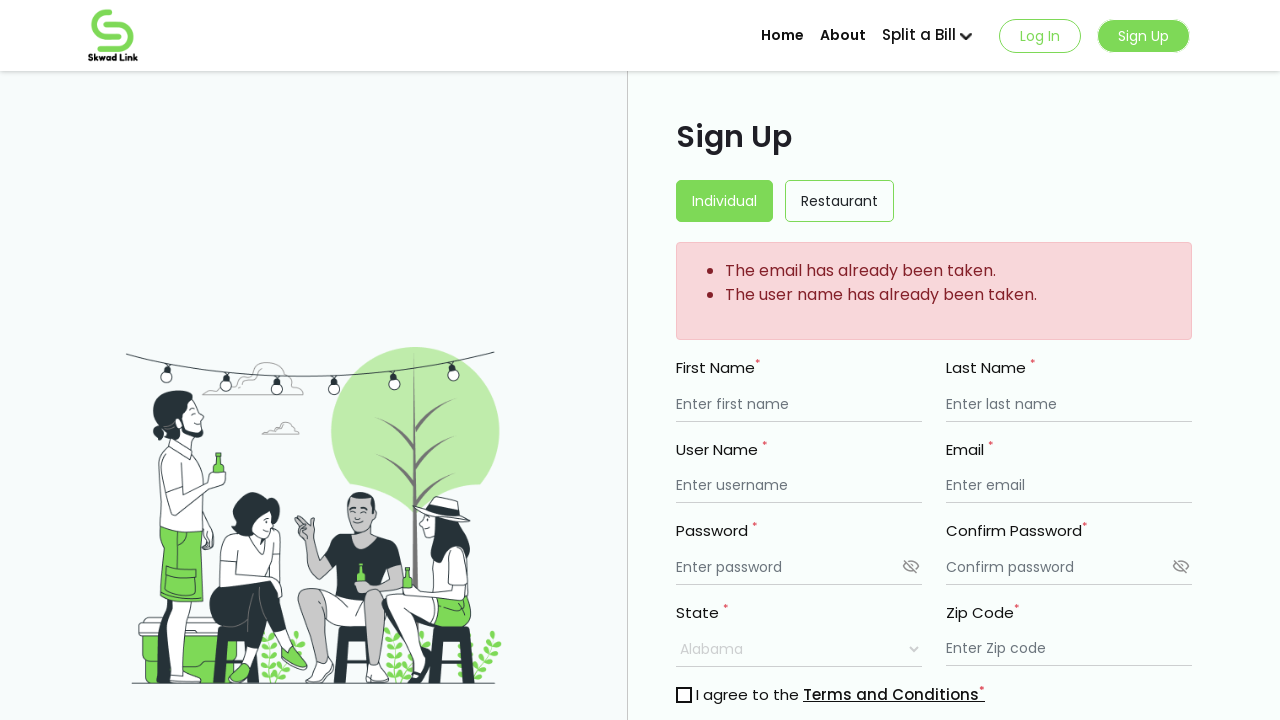

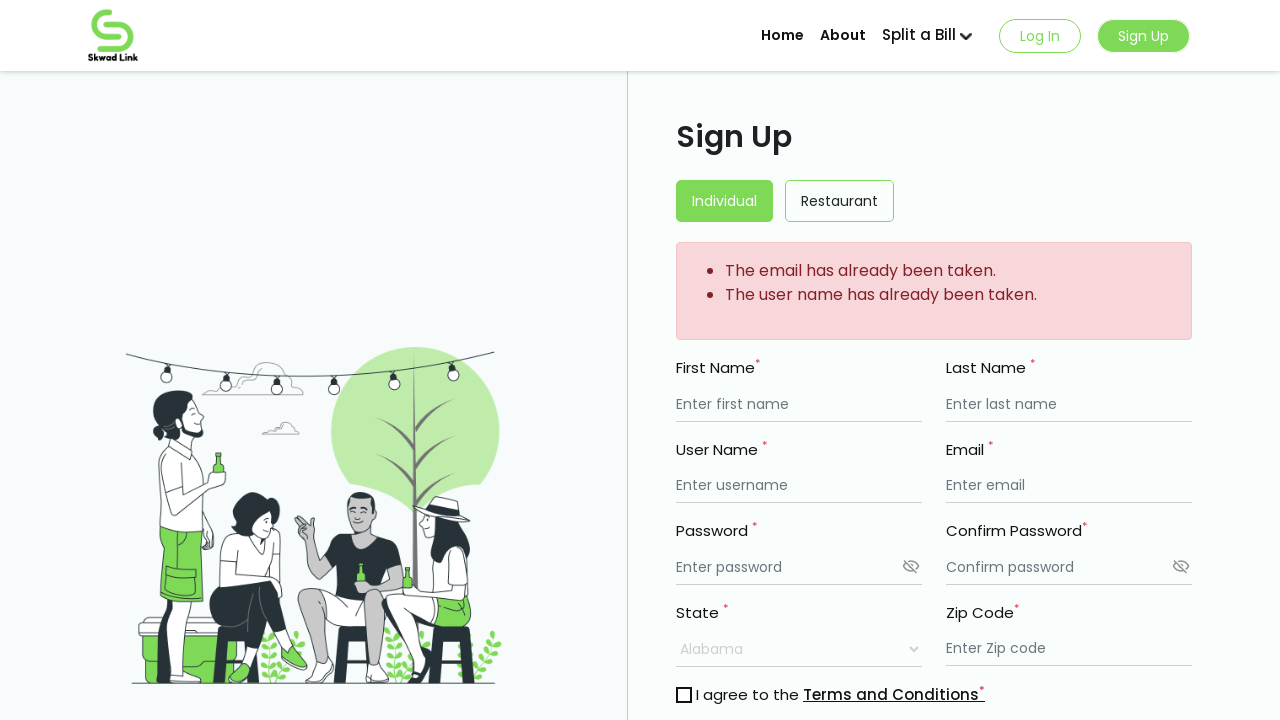